Navigates to the DemoQA links page and verifies that link elements are present on the page. The original script checked HTTP status codes programmatically, but the browser automation portion focuses on finding and interacting with link elements.

Starting URL: https://demoqa.com/links

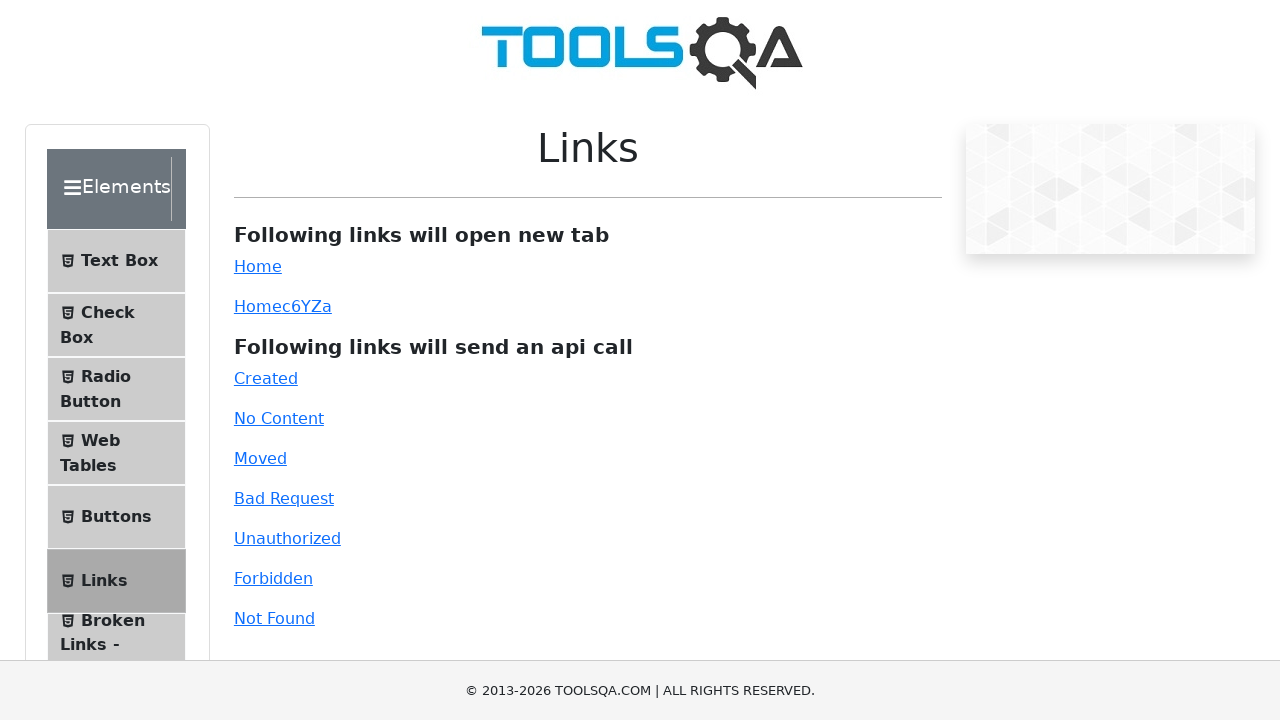

Links wrapper element became visible
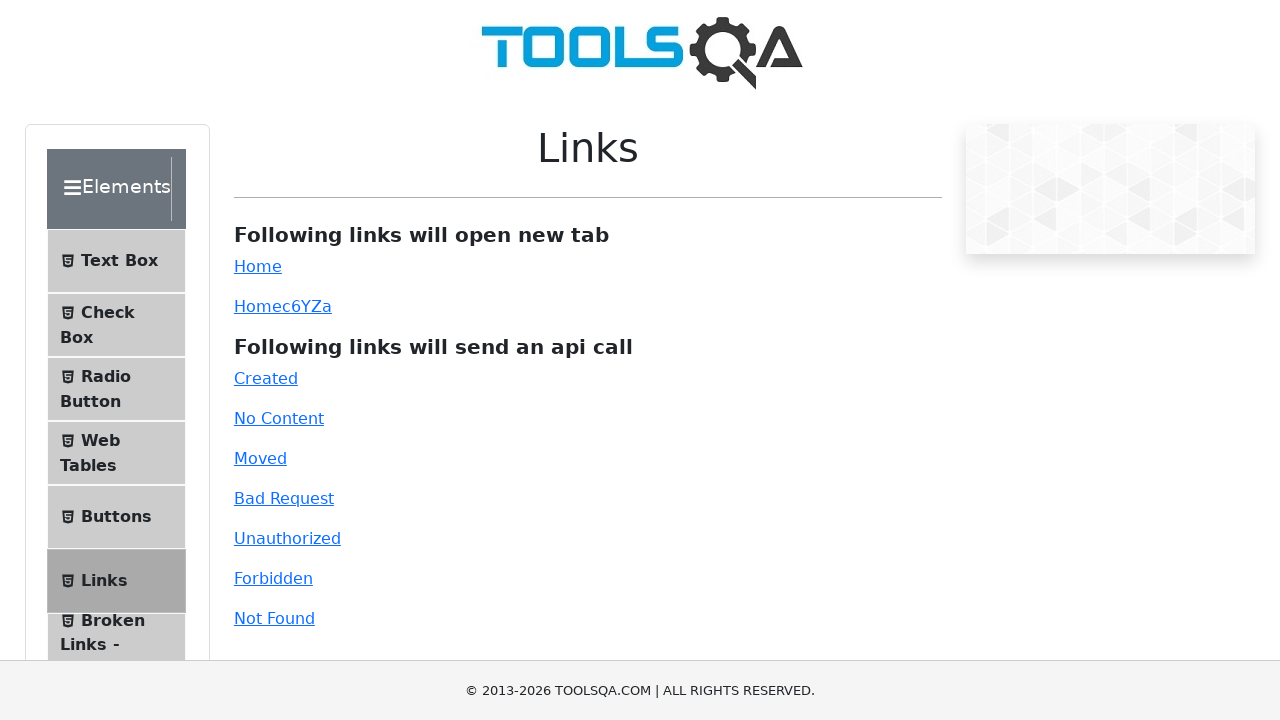

Located all link elements within the links wrapper
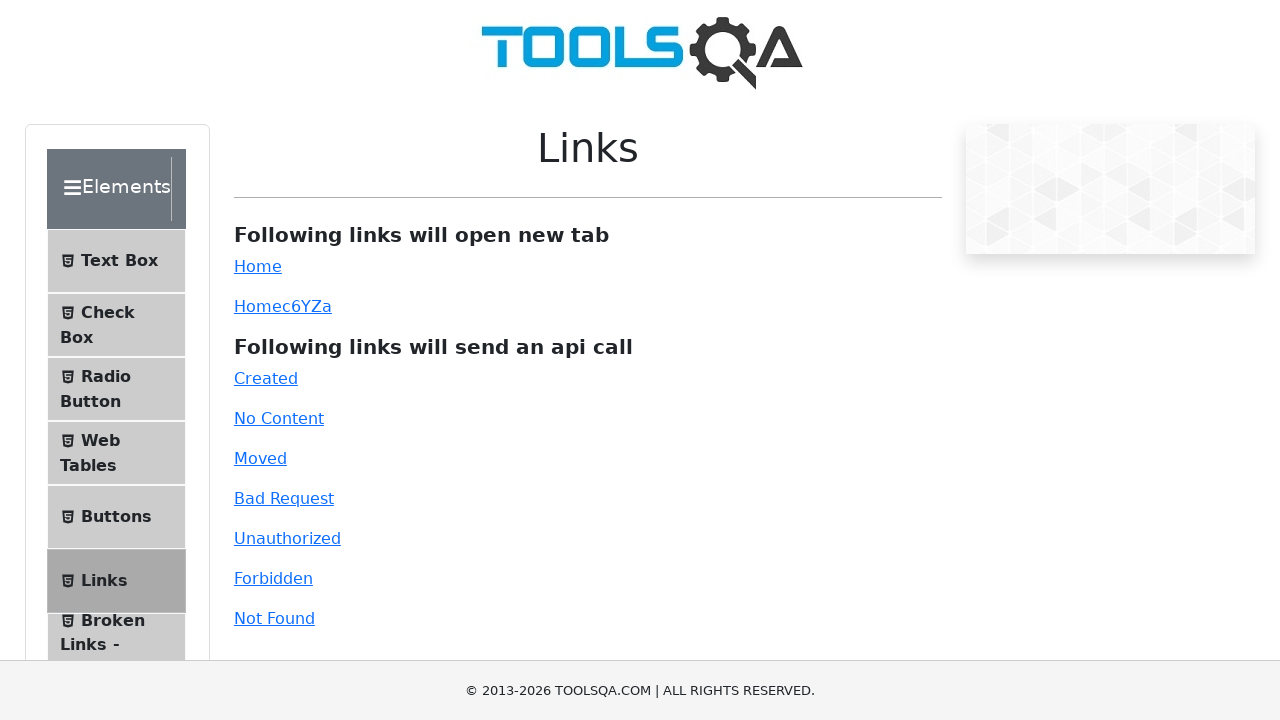

First link element became available
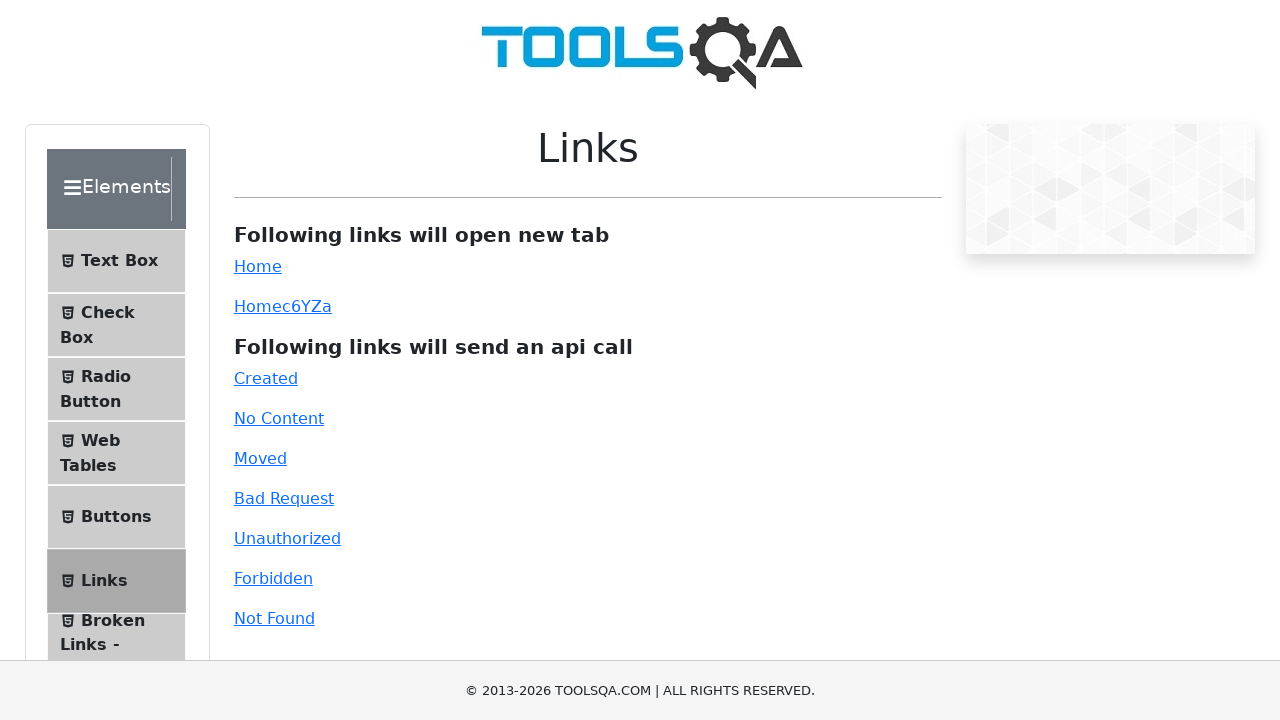

Clicked the simple link (Home link) at (258, 266) on #simpleLink
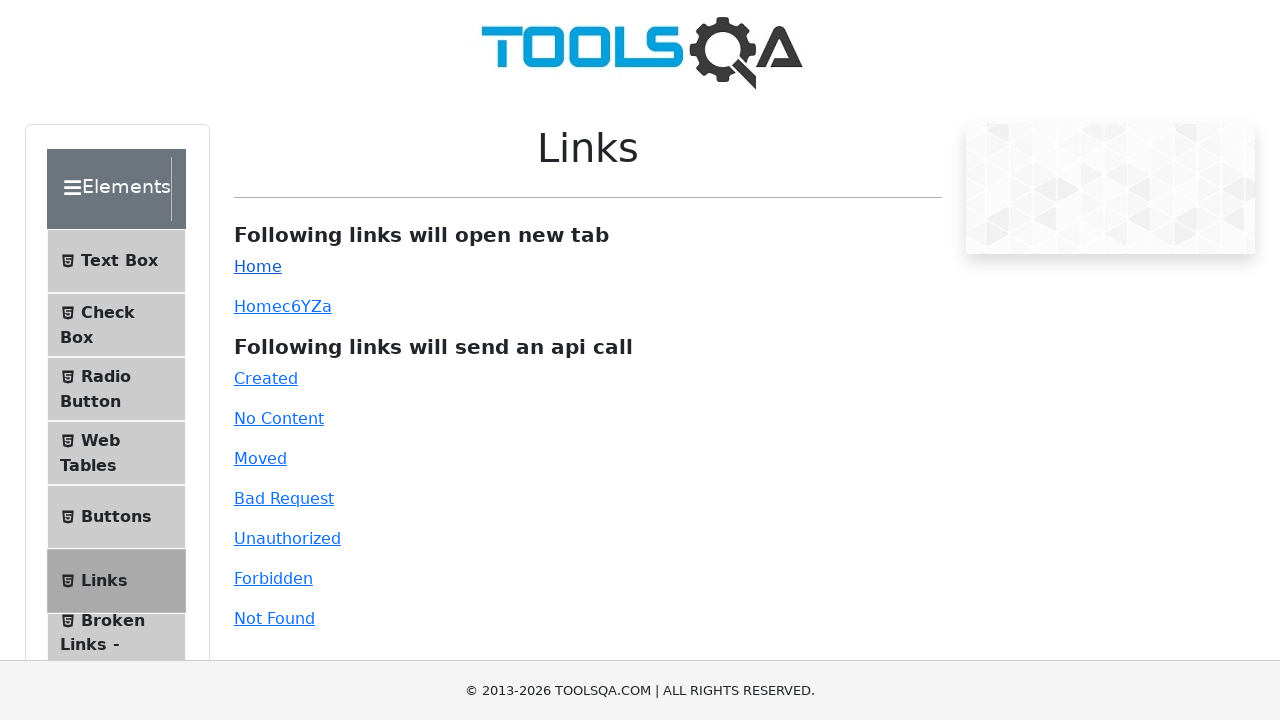

Waited 1 second for page response
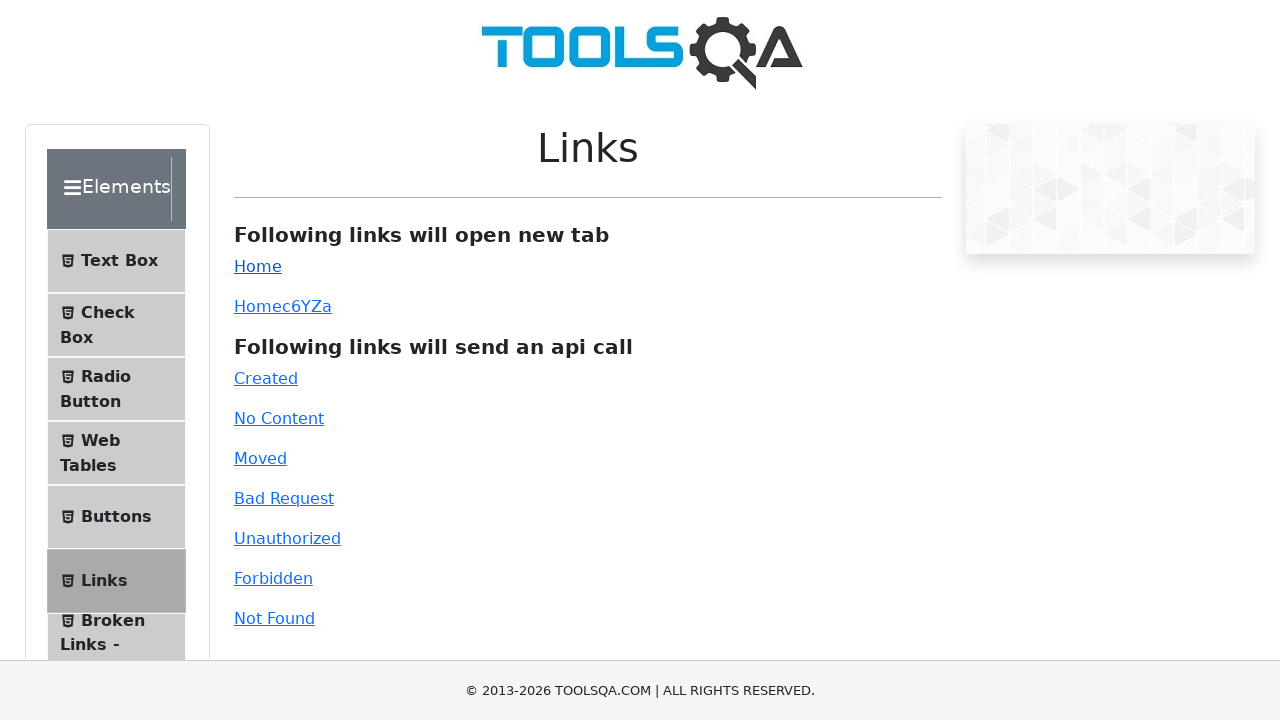

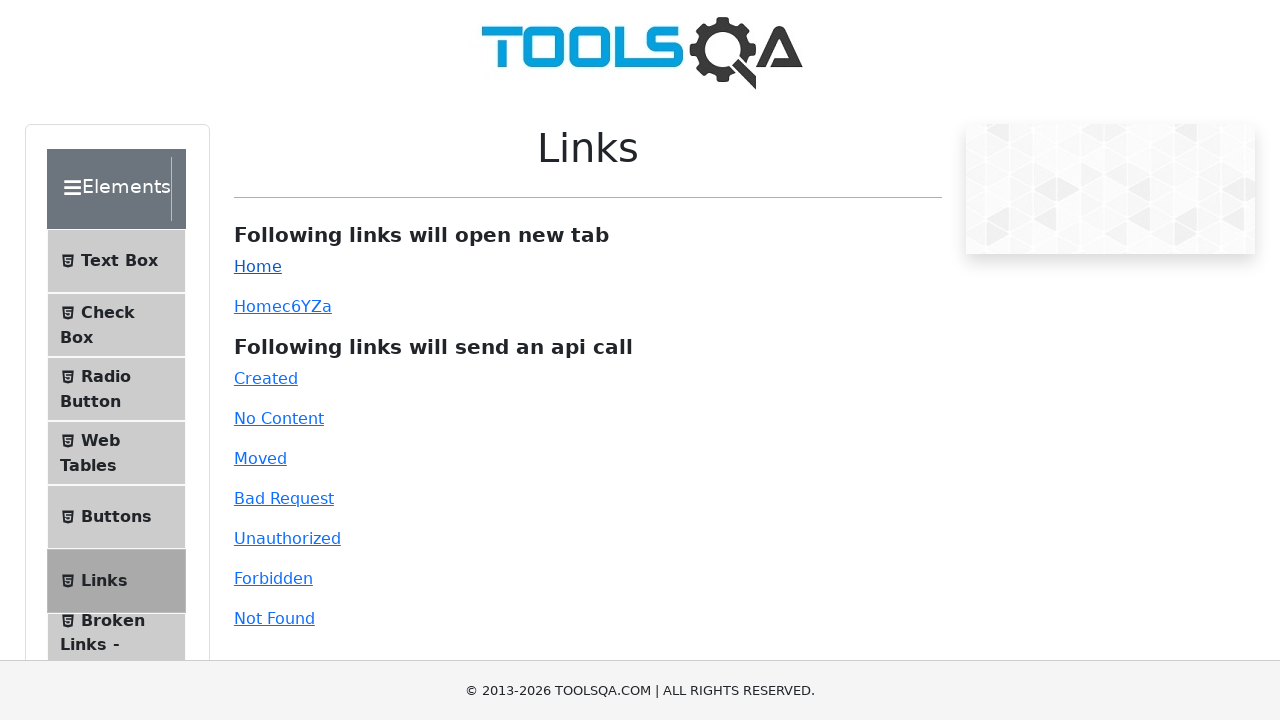